Tests the search functionality on Decathlon India website by clicking on the search field and entering a search term

Starting URL: https://www.decathlon.in/

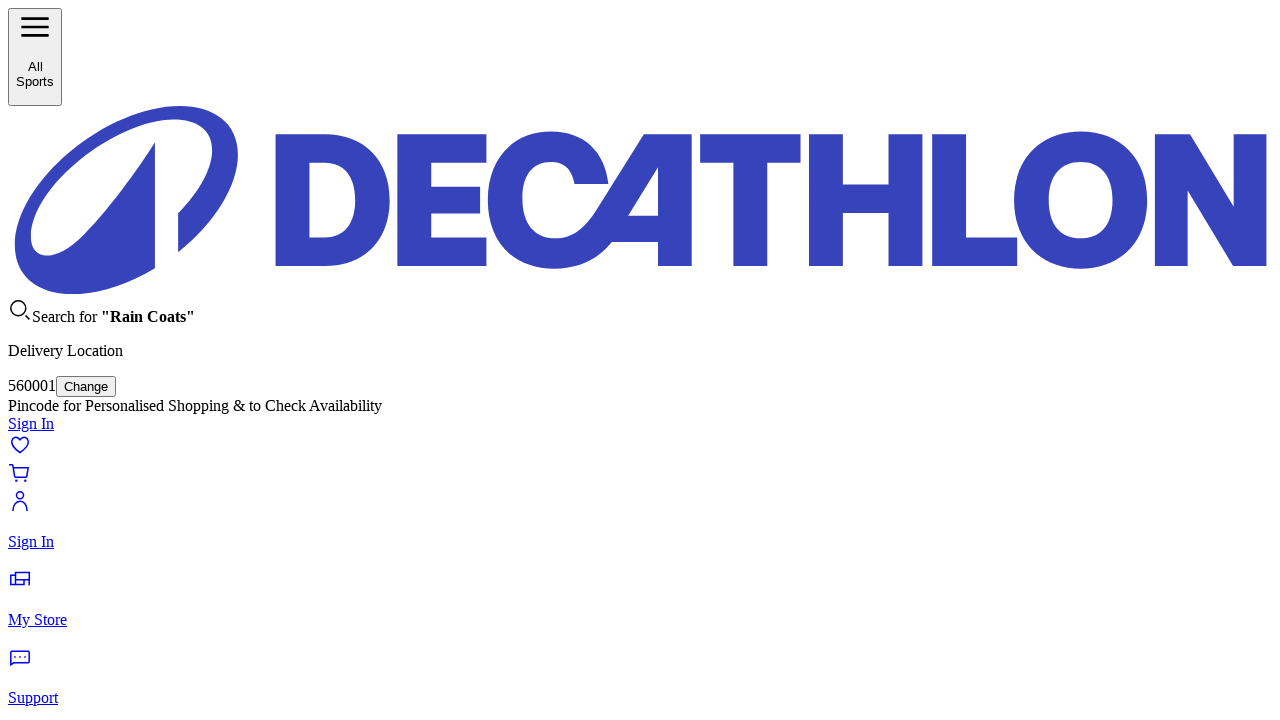

Waited for search field to be visible
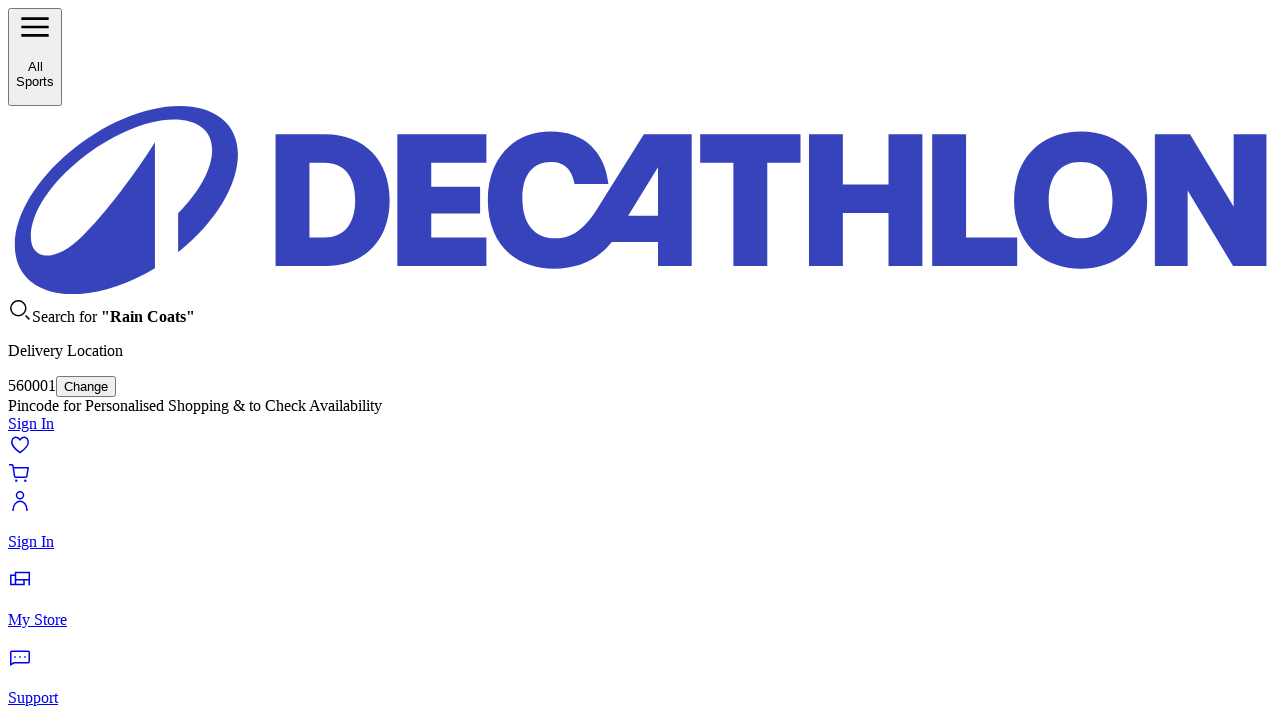

Clicked on search field
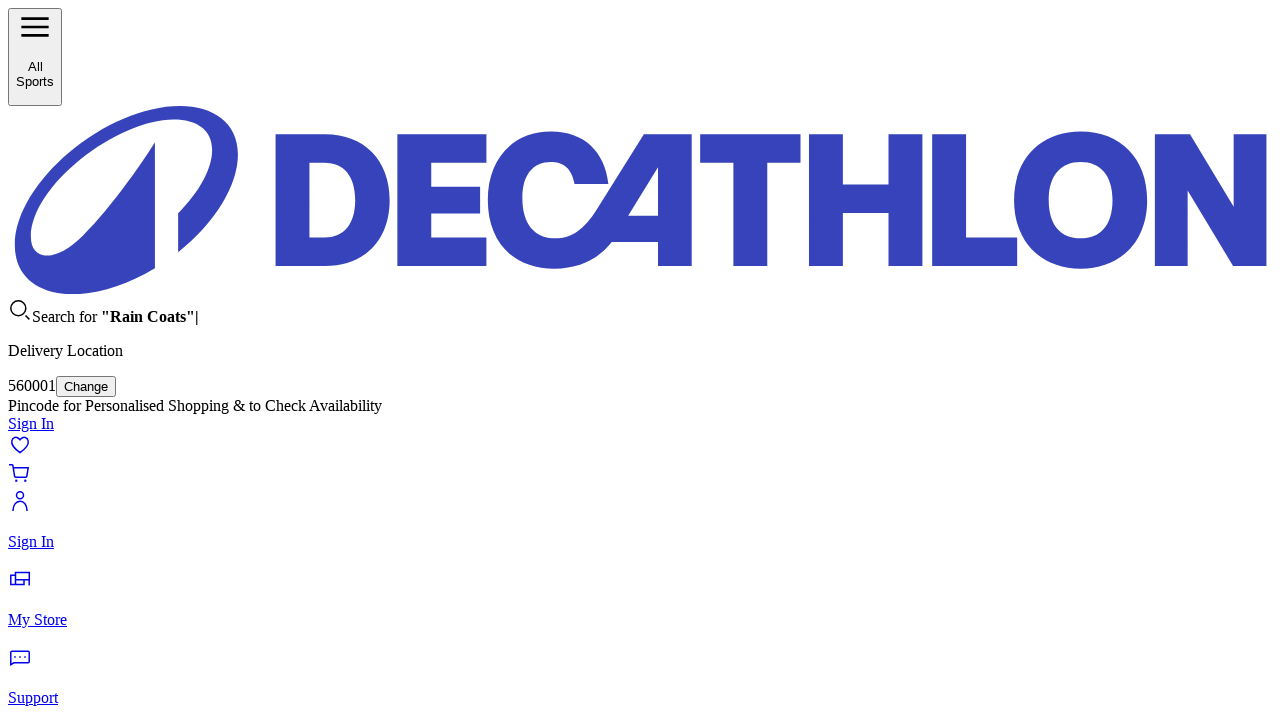

Entered search term 'caps' in search field on (//span[text()='Search for  '])[1]
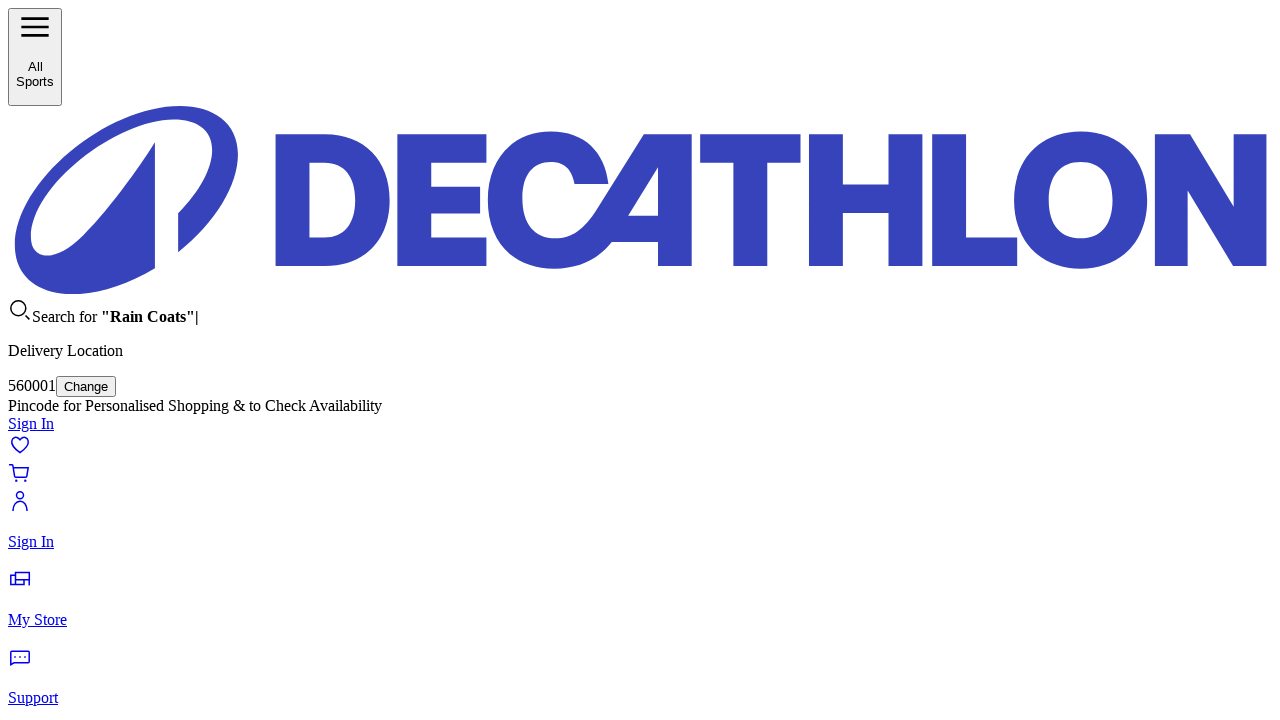

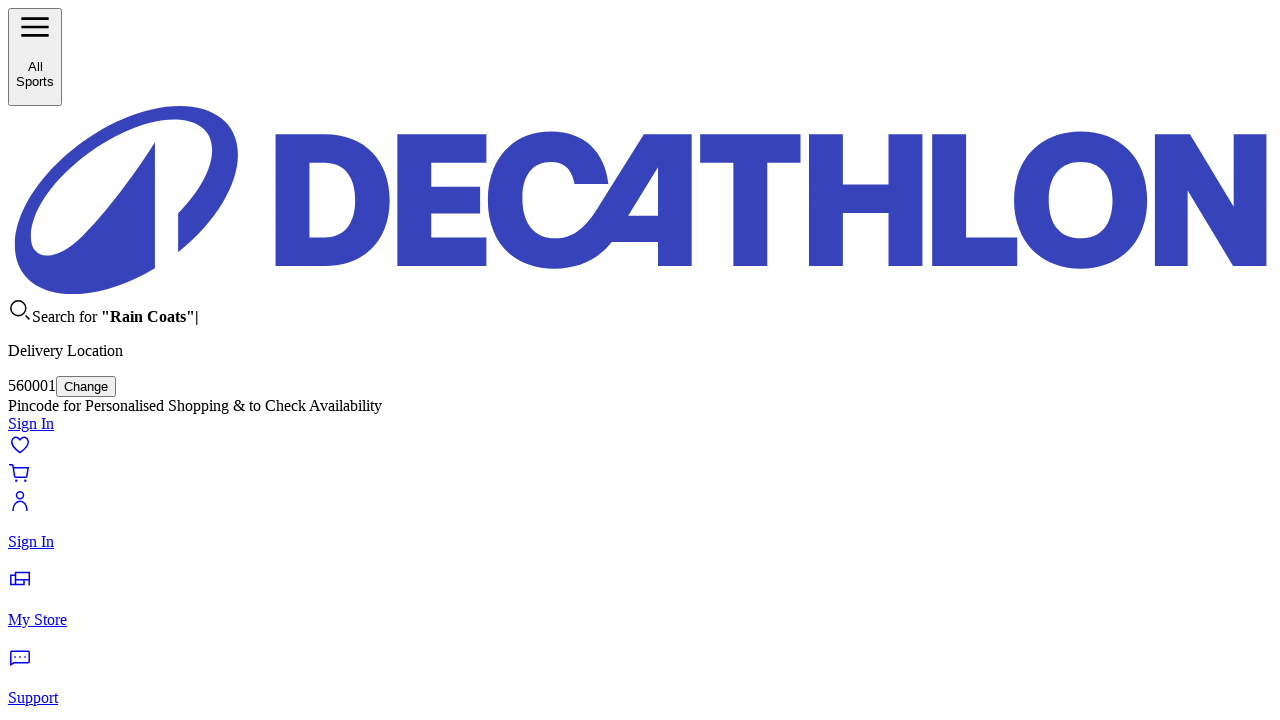